Tests scrolling to the bottom of the page on the Selenium website

Starting URL: https://www.selenium.dev/

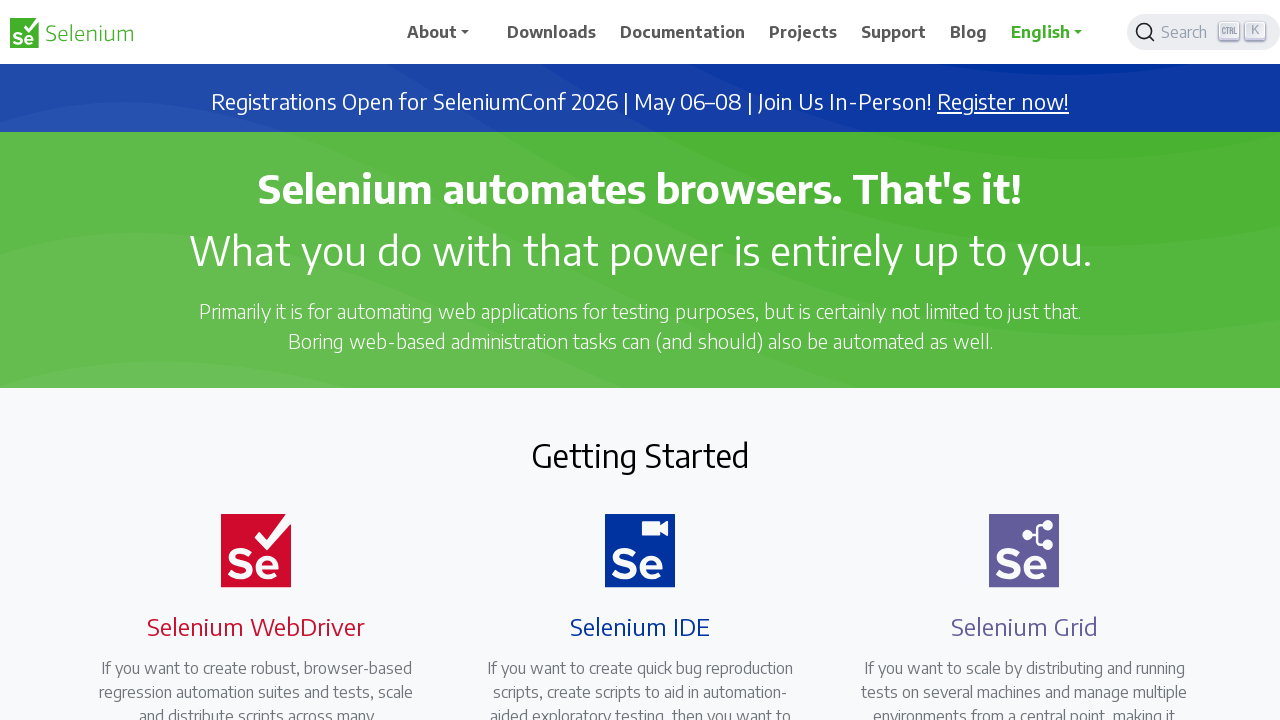

Navigated to Selenium website homepage
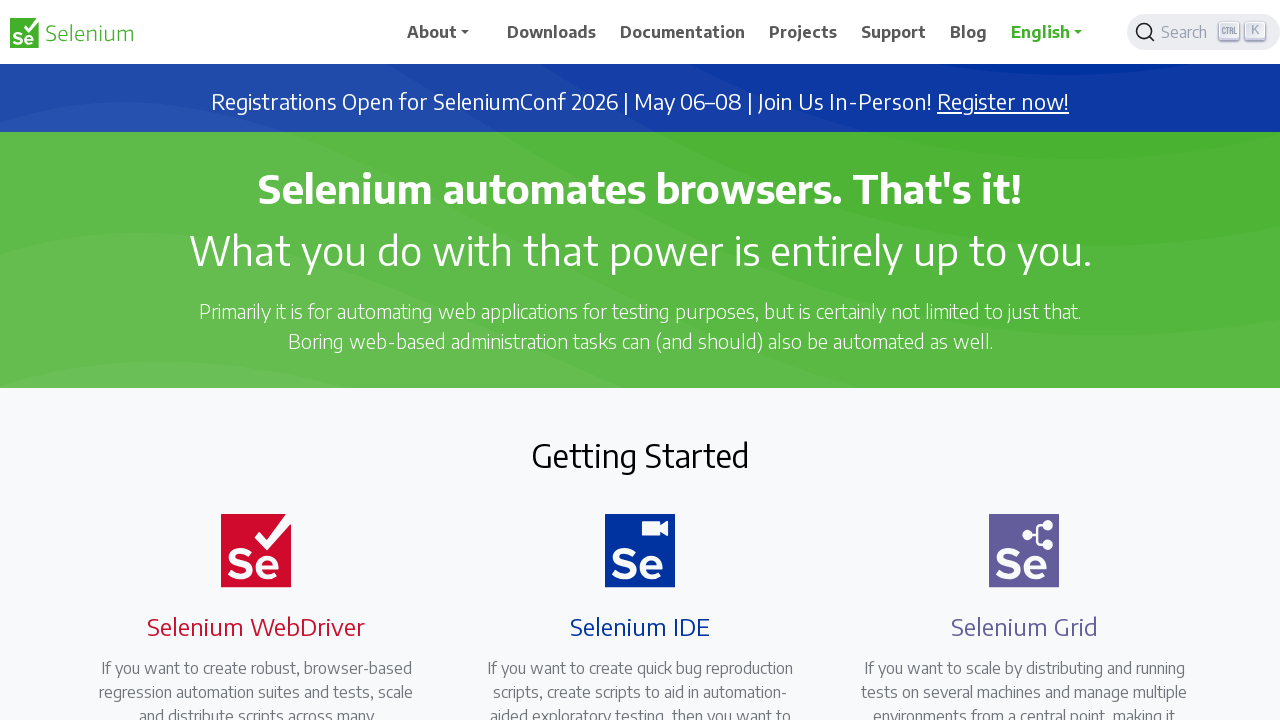

Scrolled to the bottom of the page
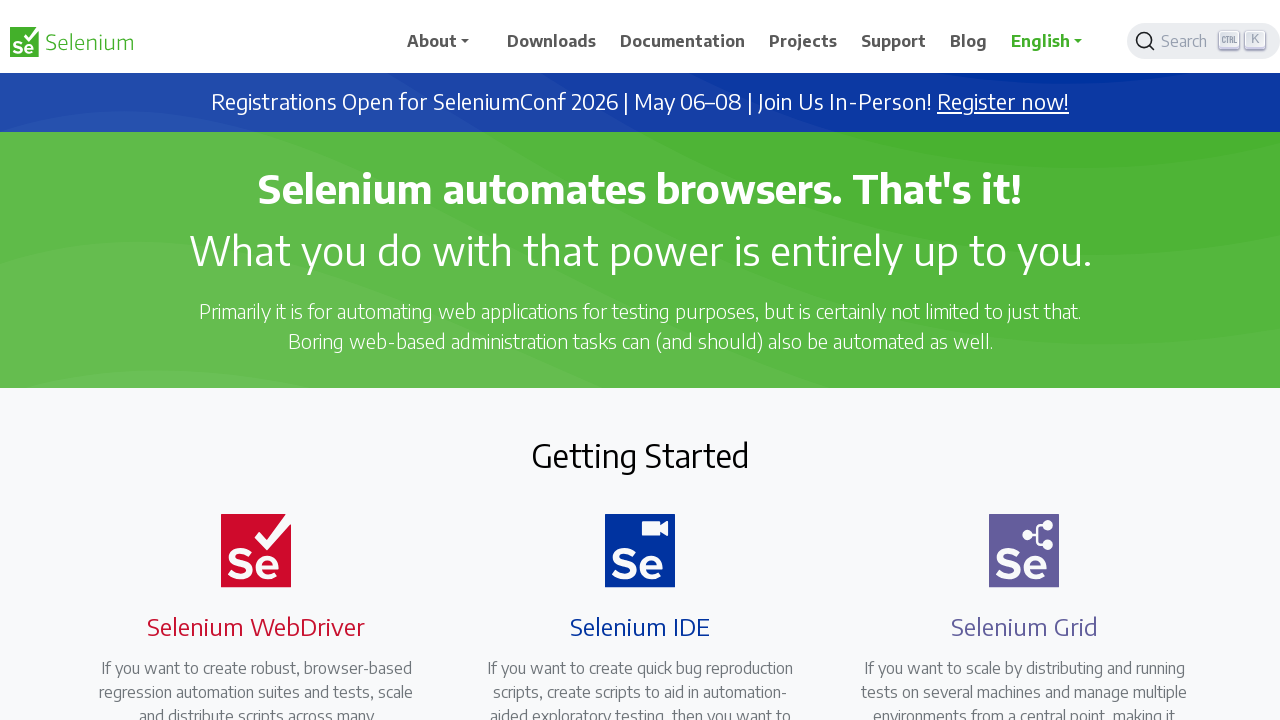

Verified copyright element at bottom is visible
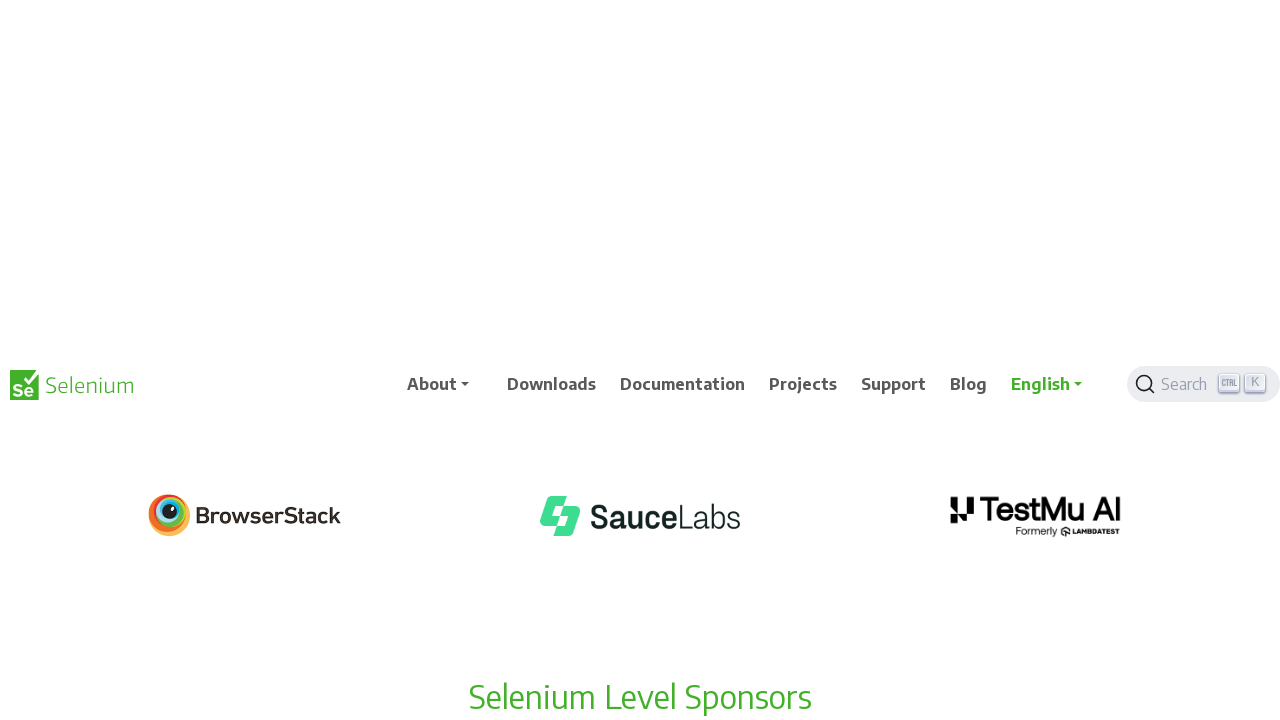

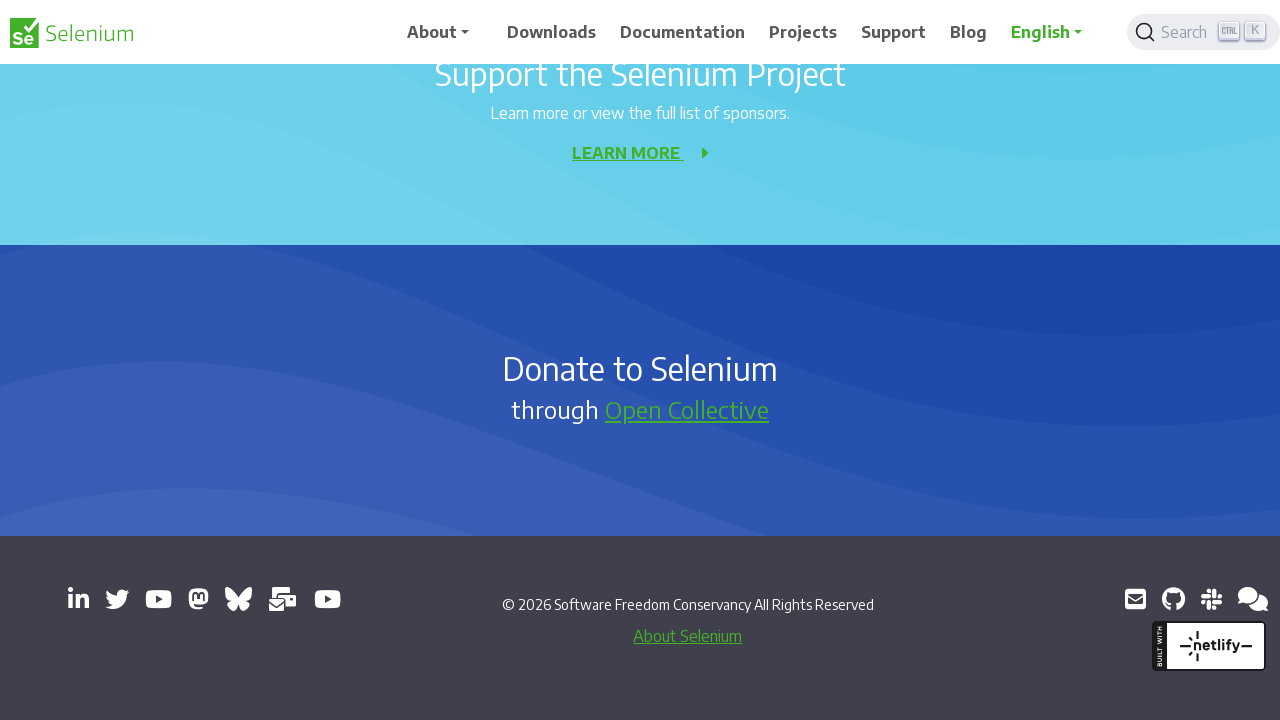